Tests adding multiple todo items to the list and verifies they appear correctly

Starting URL: https://demo.playwright.dev/todomvc

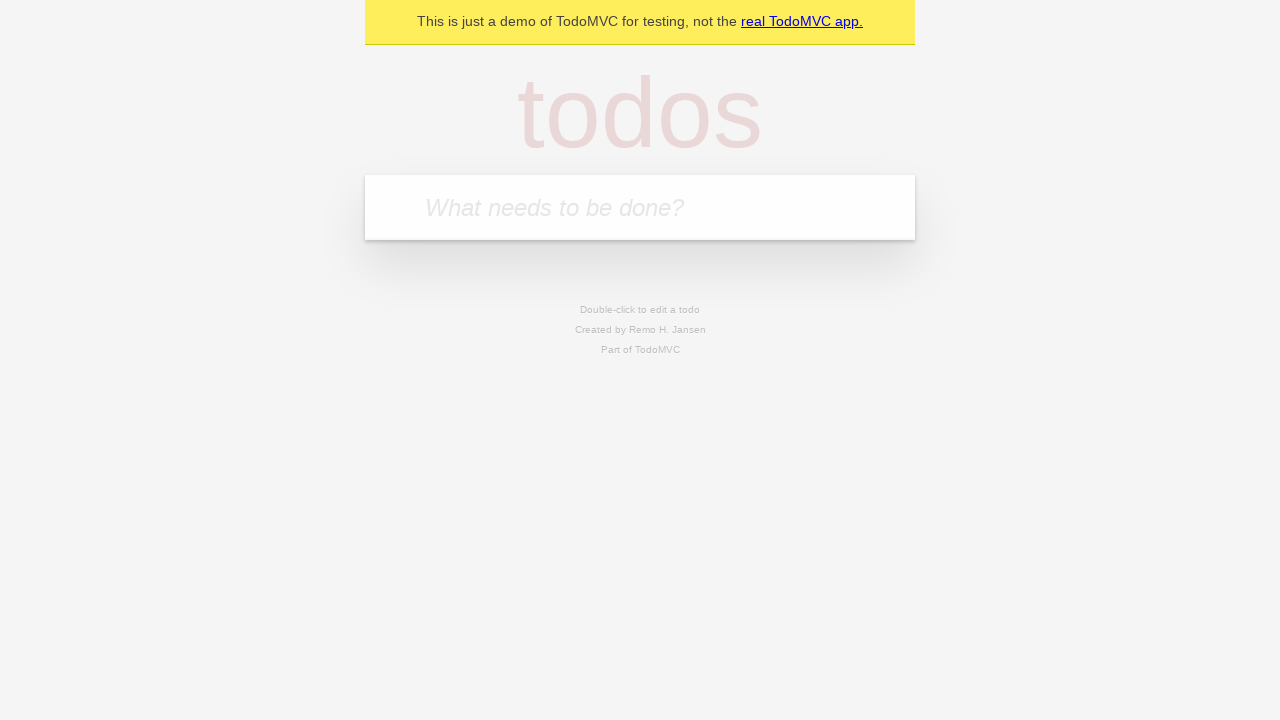

Filled todo input field with 'buy some cheese' on internal:attr=[placeholder="What needs to be done?"i]
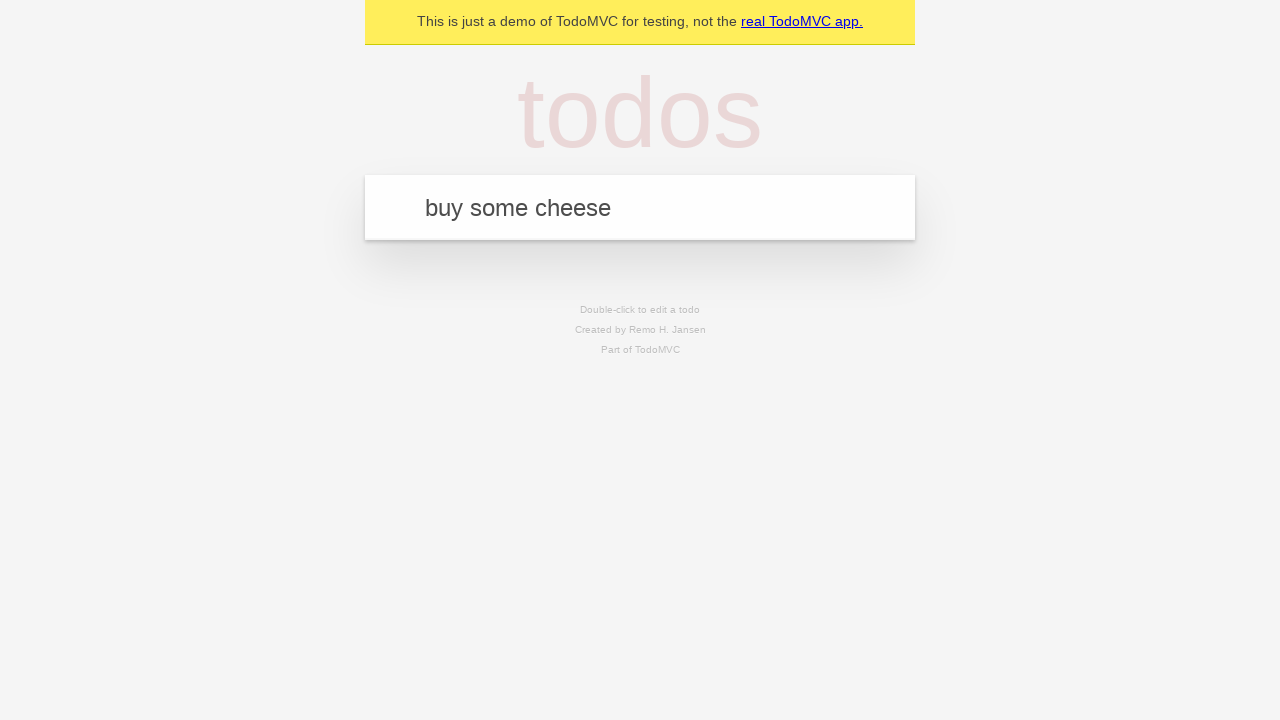

Pressed Enter to create first todo item on internal:attr=[placeholder="What needs to be done?"i]
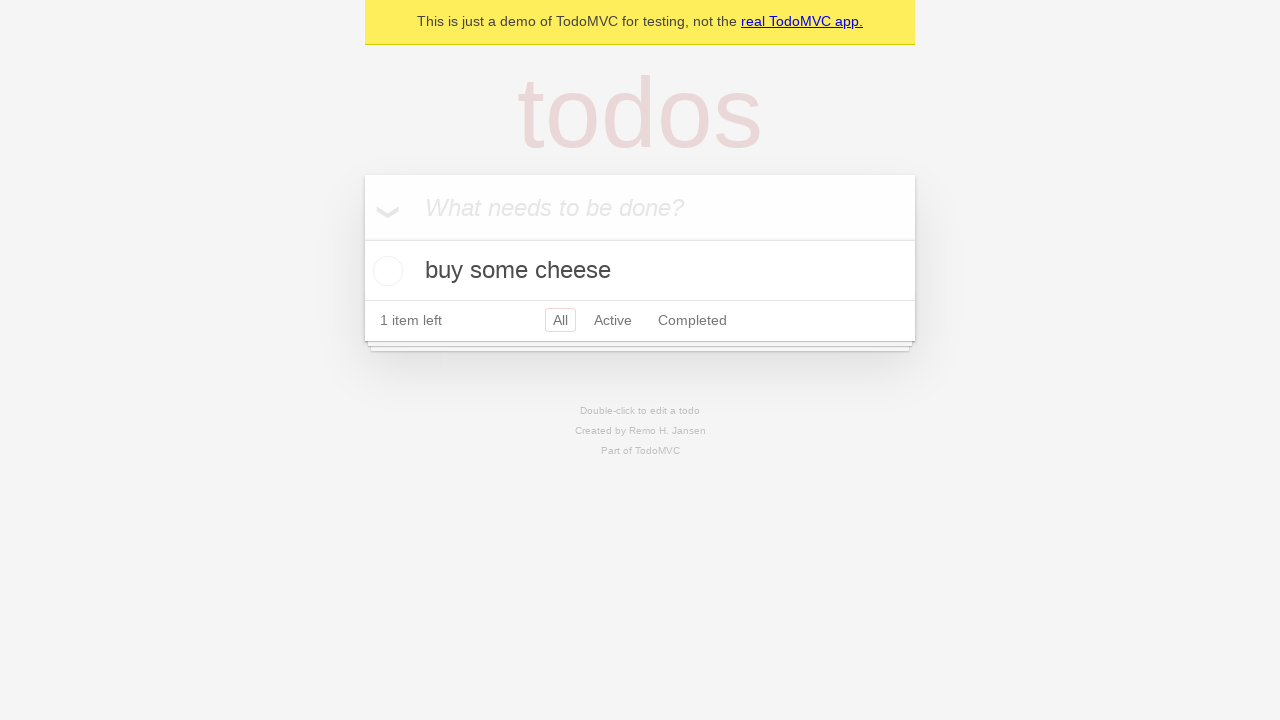

First todo item appeared in the list
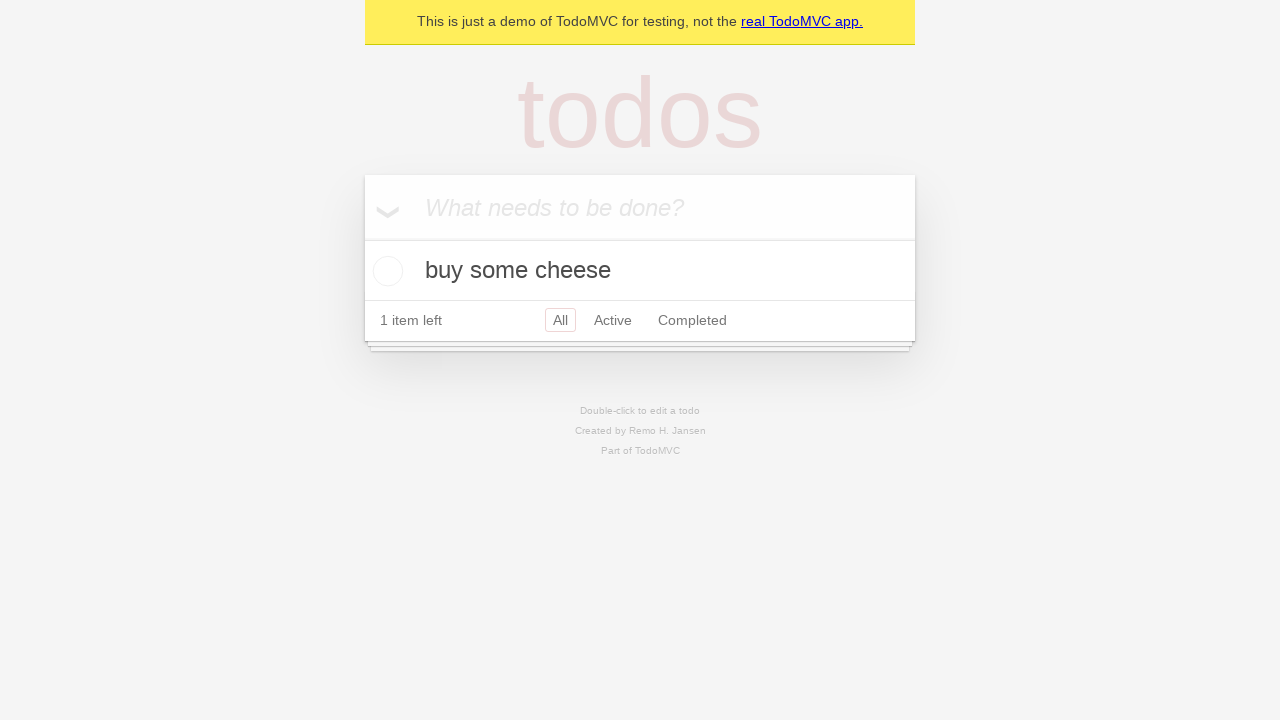

Filled todo input field with 'feed the cat' on internal:attr=[placeholder="What needs to be done?"i]
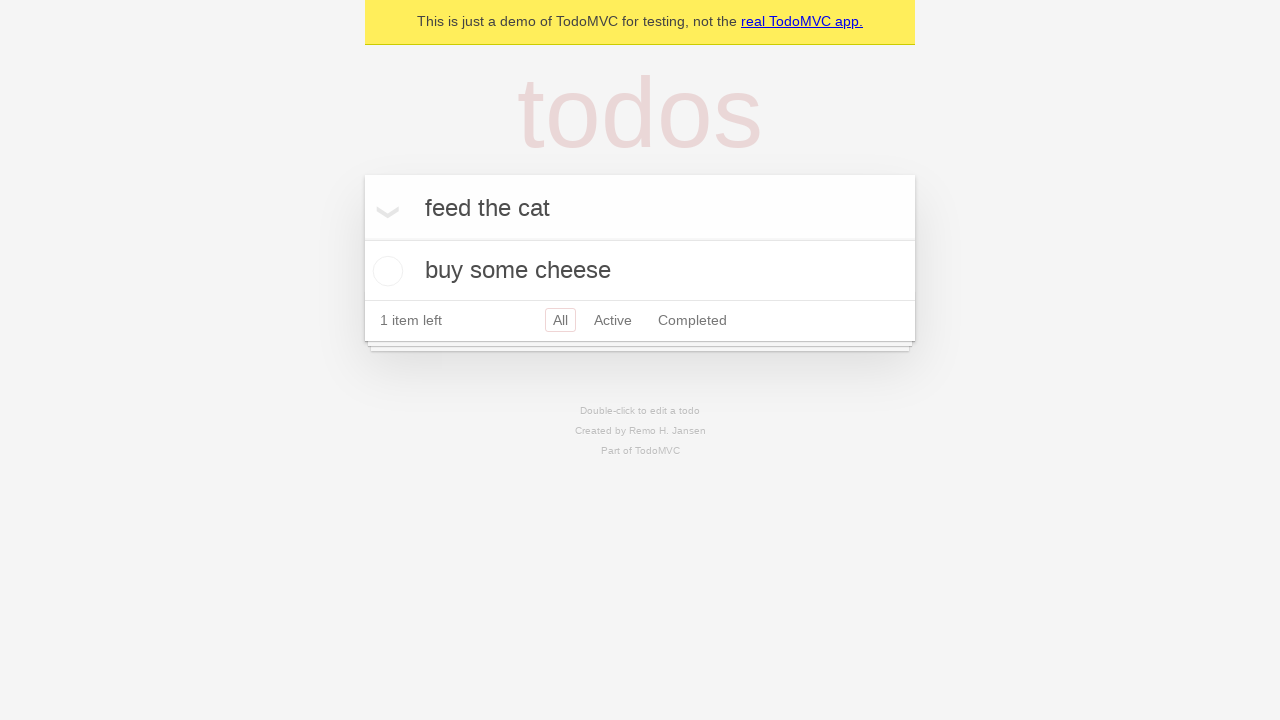

Pressed Enter to create second todo item on internal:attr=[placeholder="What needs to be done?"i]
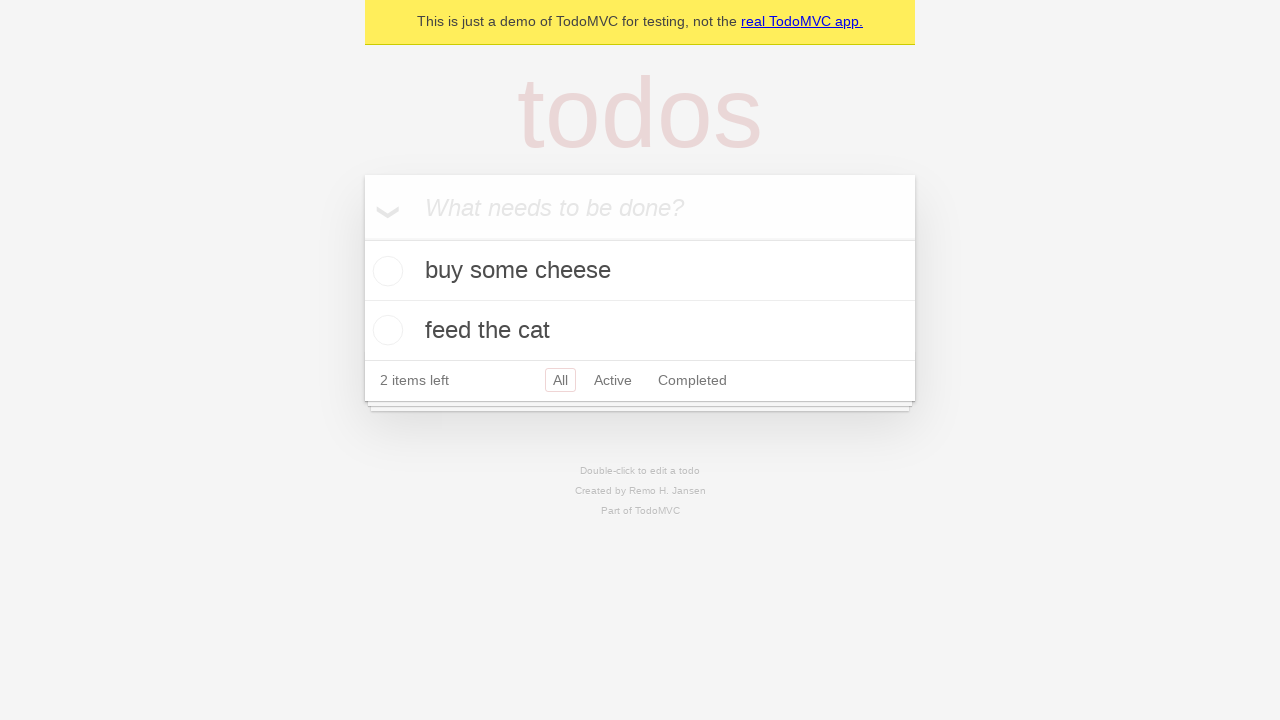

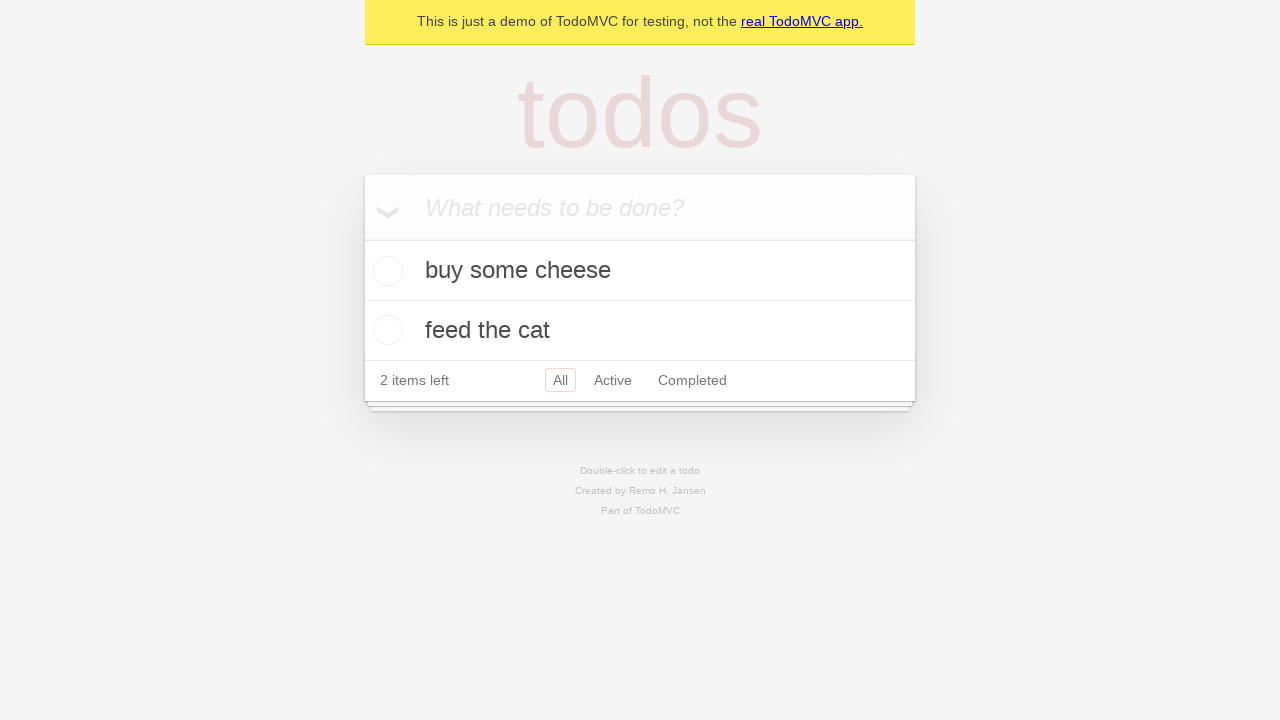